Navigates to the Selenium official website and clicks on a button with class "selenium-button"

Starting URL: https://www.selenium.dev/

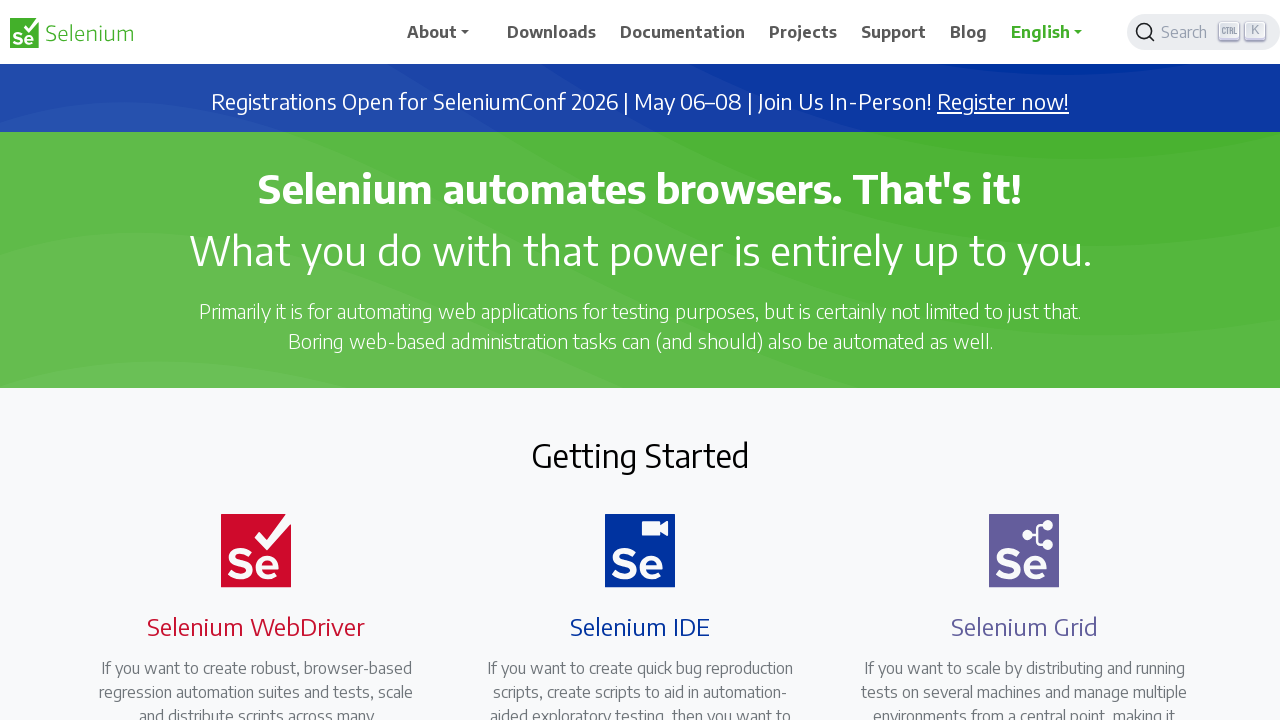

Navigated to Selenium official website
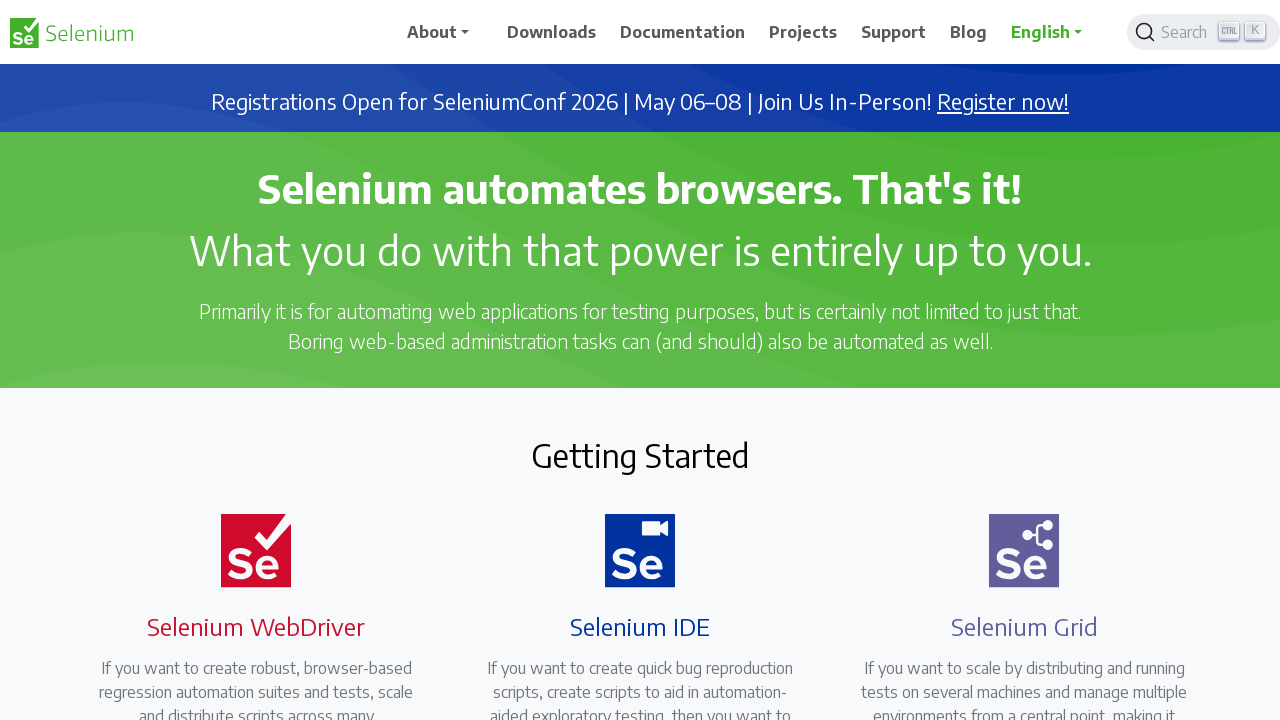

Clicked button with class 'selenium-button' at (244, 360) on .selenium-button
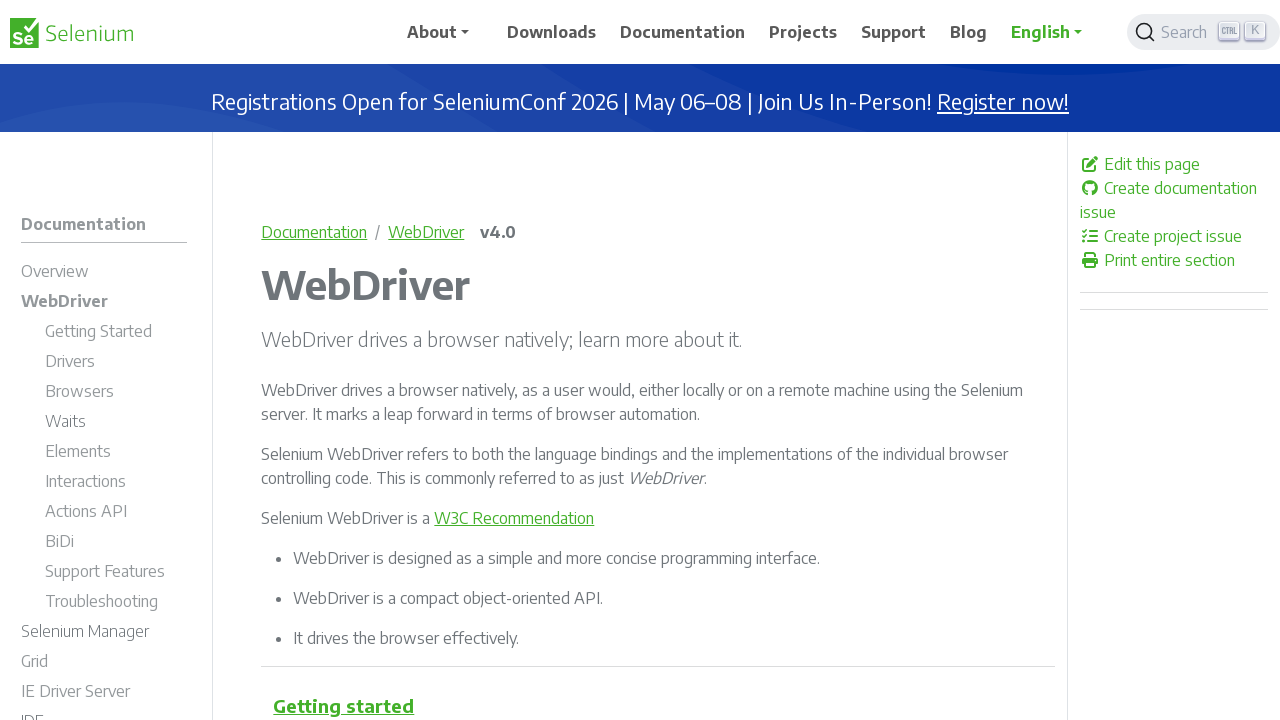

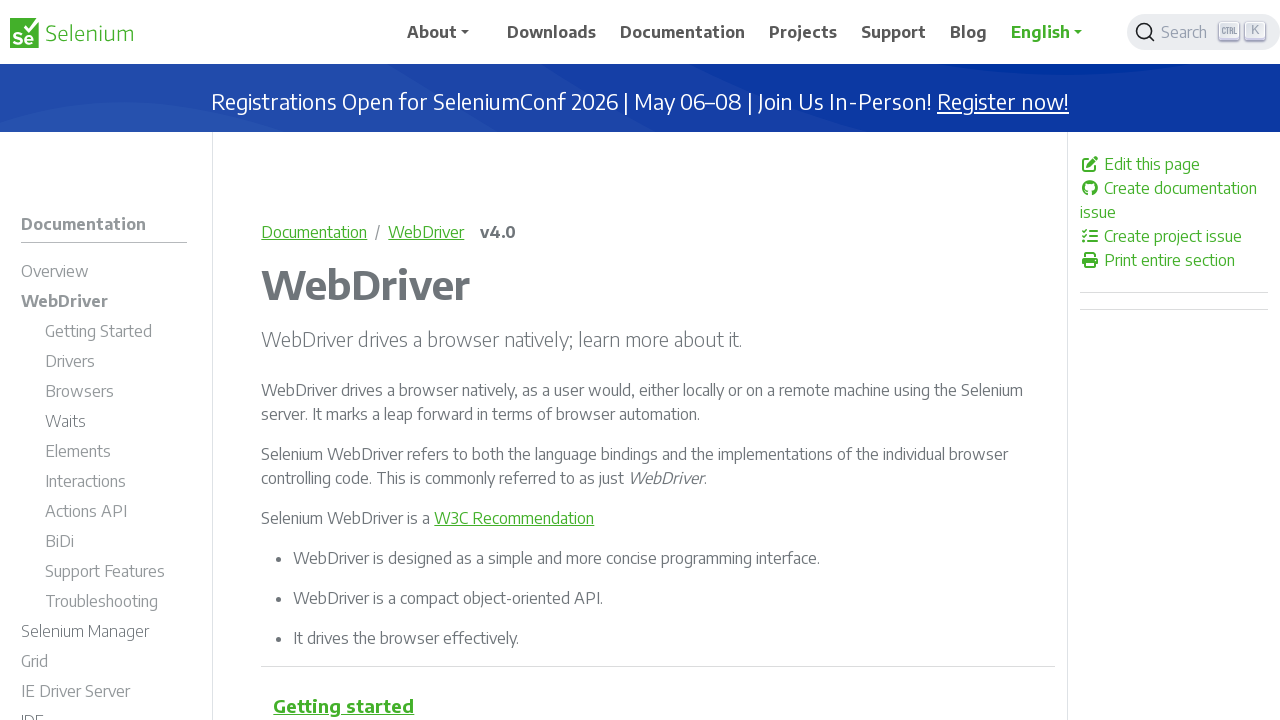